Tests custom dropdown selection functionality by opening a jQuery UI selectmenu dropdown and selecting a specific value ("19"), then verifying the selection is displayed correctly.

Starting URL: http://jqueryui.com/resources/demos/selectmenu/default.html

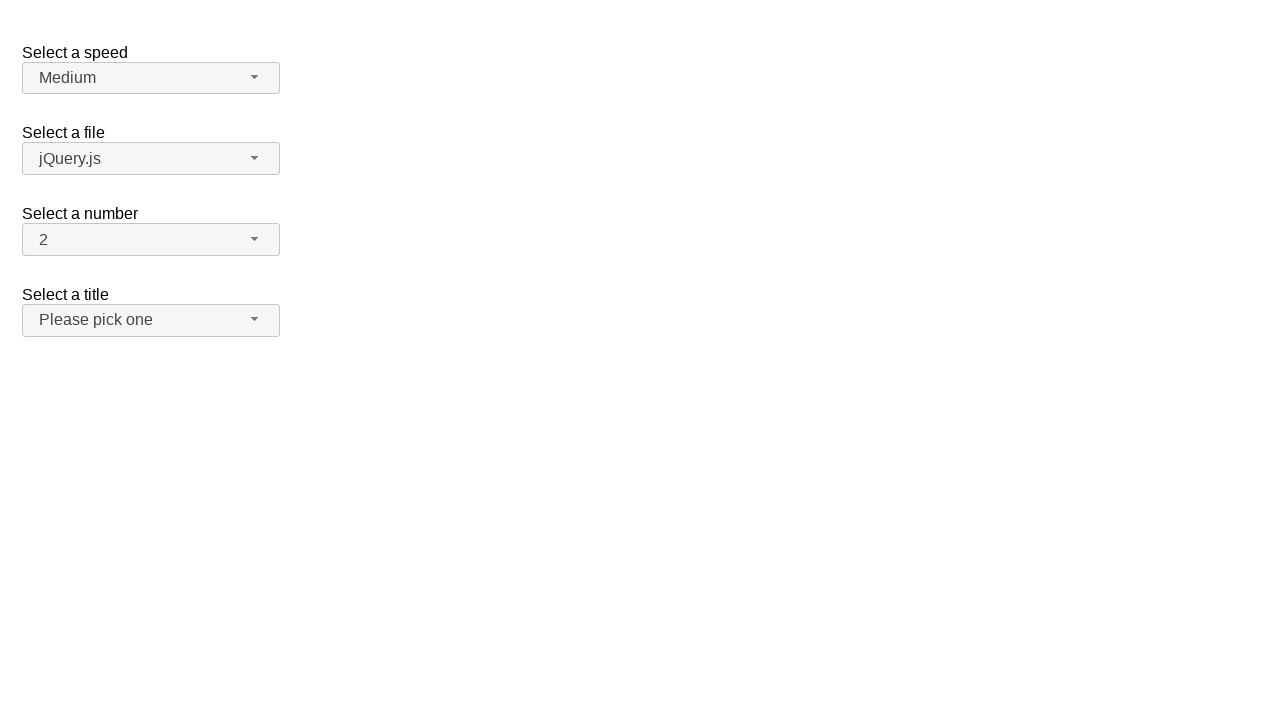

Clicked on the dropdown button to open it at (151, 240) on xpath=//span[@id='number-button']
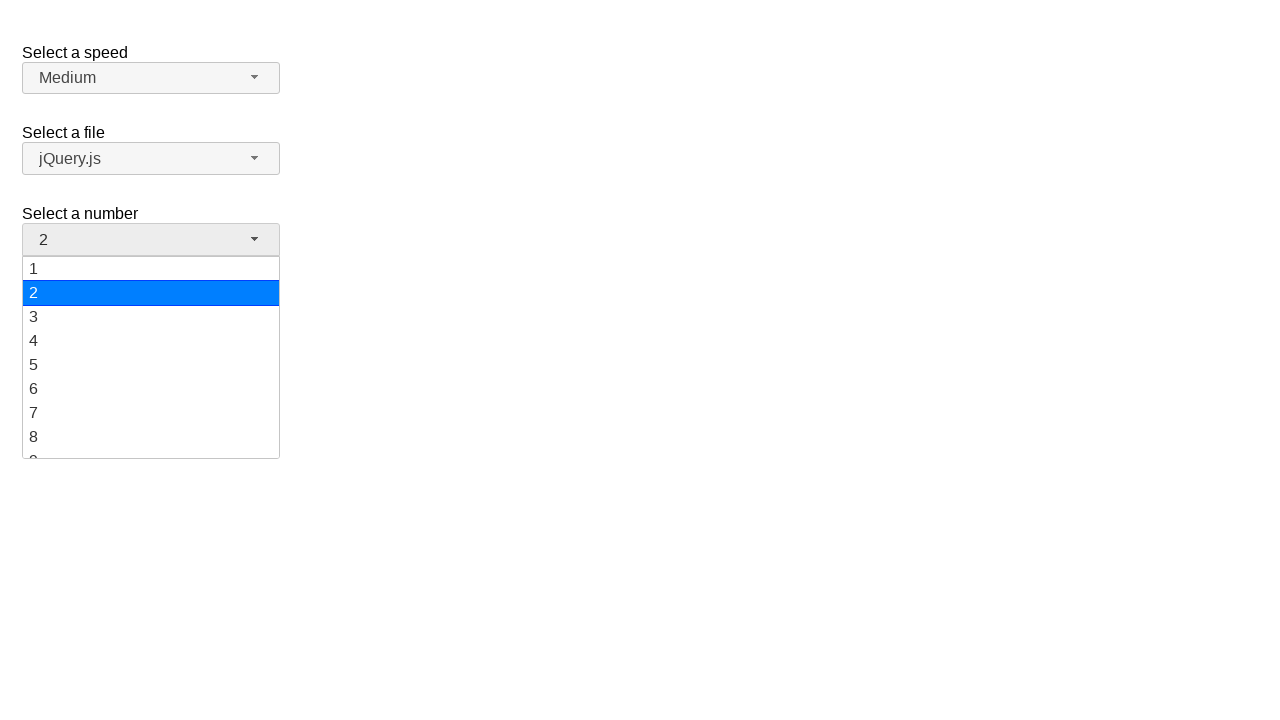

Dropdown items are now visible
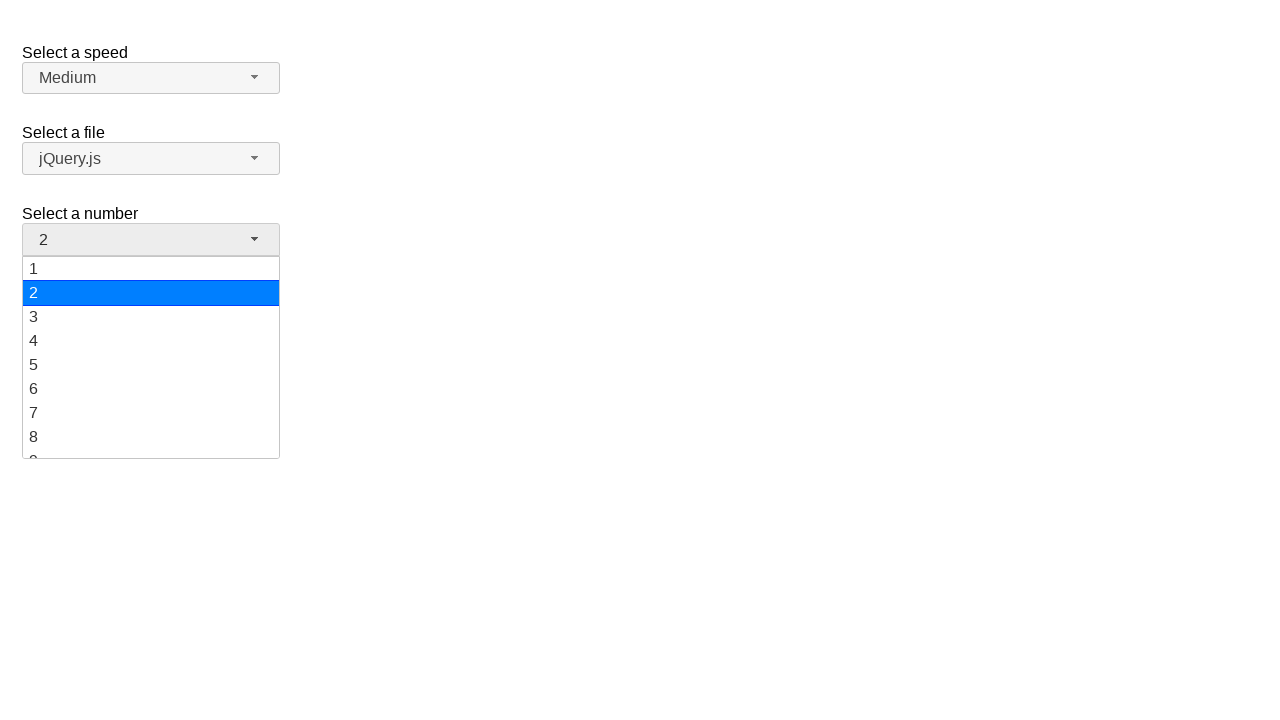

Selected value '19' from the dropdown menu at (151, 445) on xpath=//ul[@id='number-menu']//li[@class='ui-menu-item']/div[text()='19']
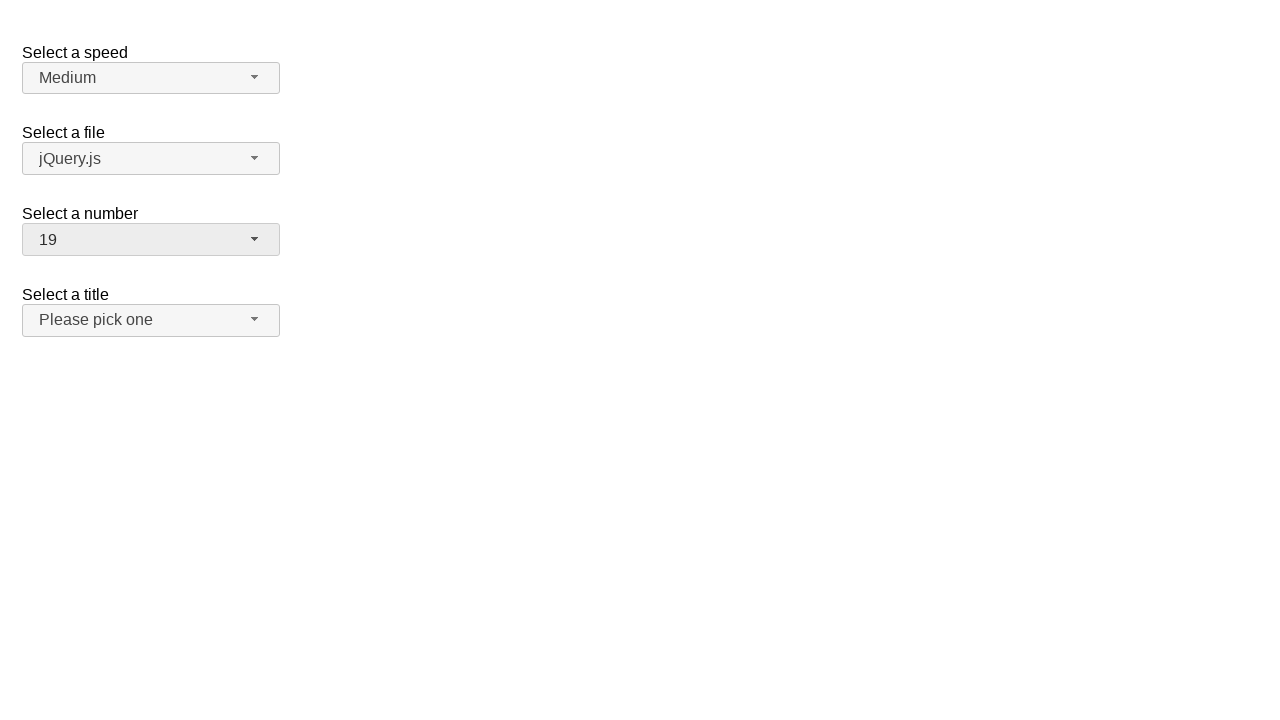

Verified that '19' is displayed as the selected value
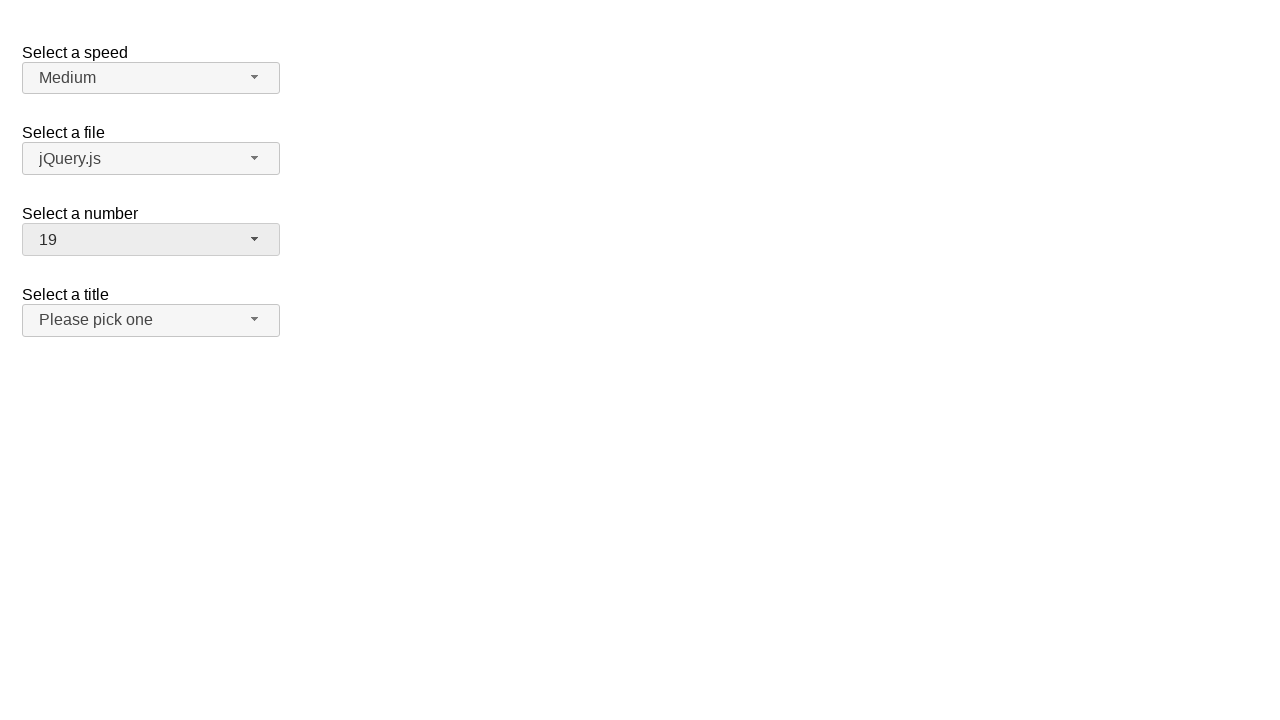

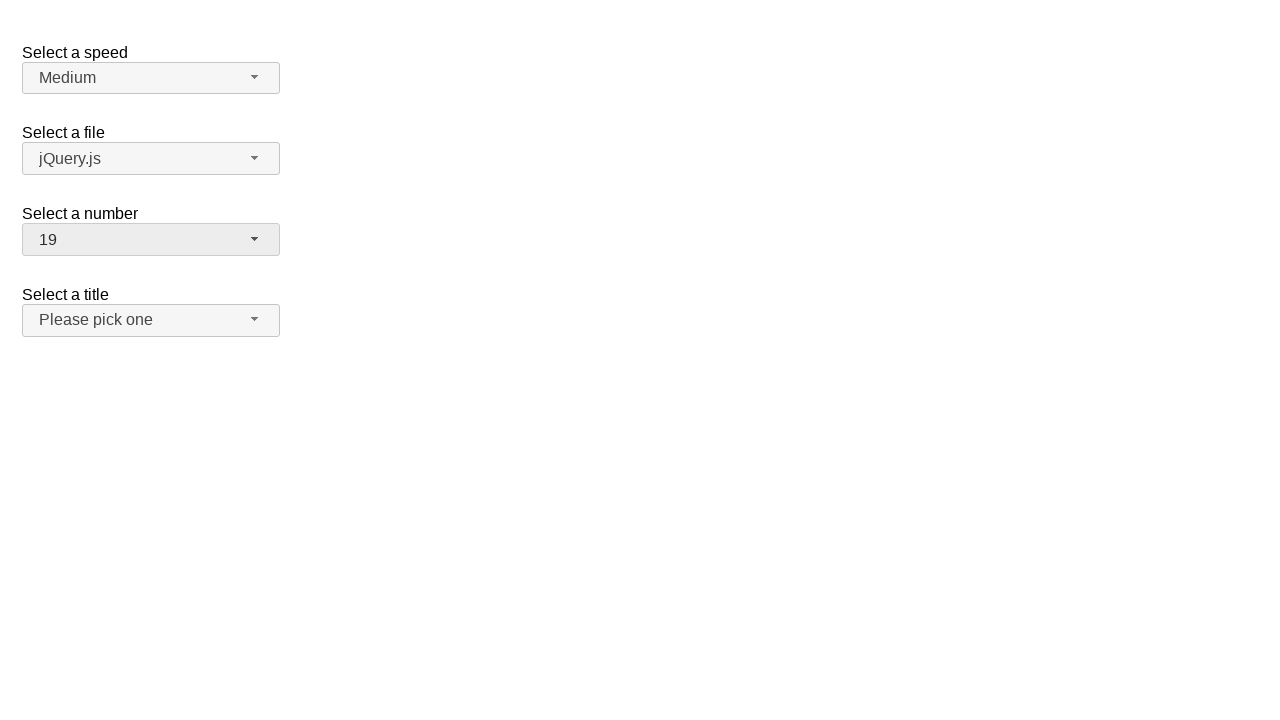